Tests the inputs page on herokuapp by clicking the Inputs link, entering a numeric value into the number input field, and verifying the value is correctly set.

Starting URL: https://the-internet.herokuapp.com

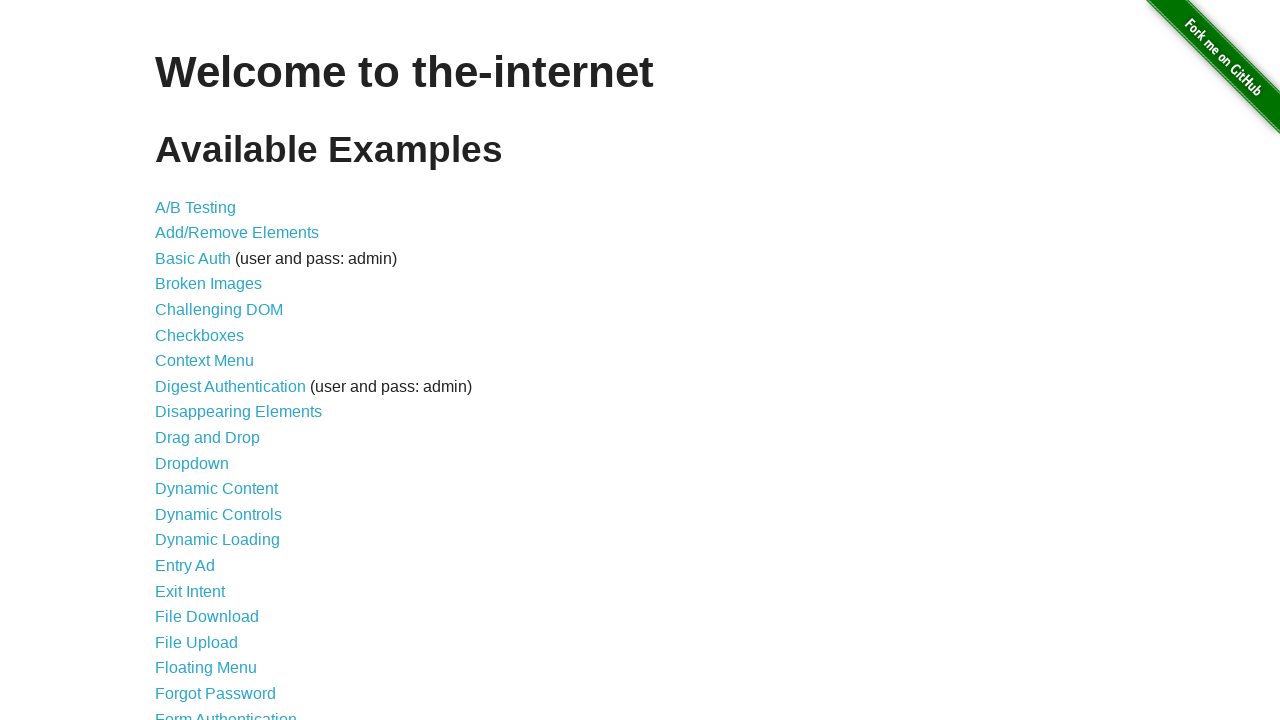

Clicked Inputs link to navigate to the inputs page at (176, 361) on a[href='/inputs']
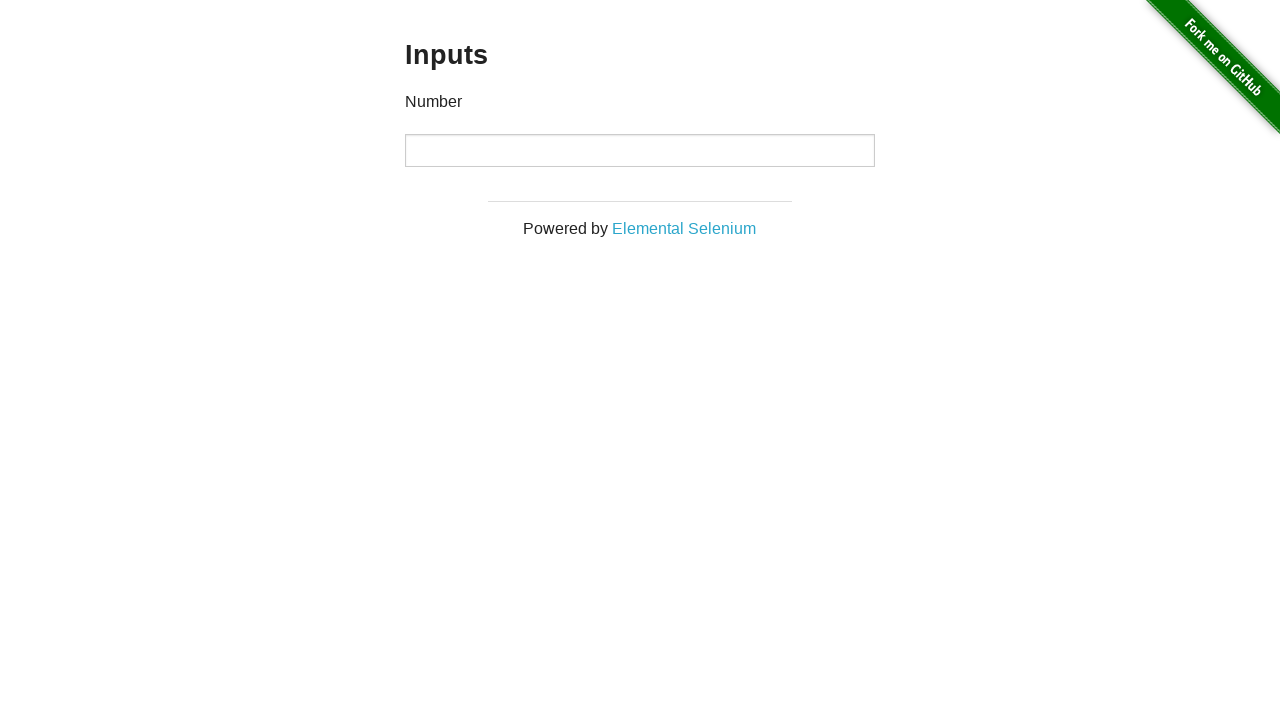

Number input field is now visible
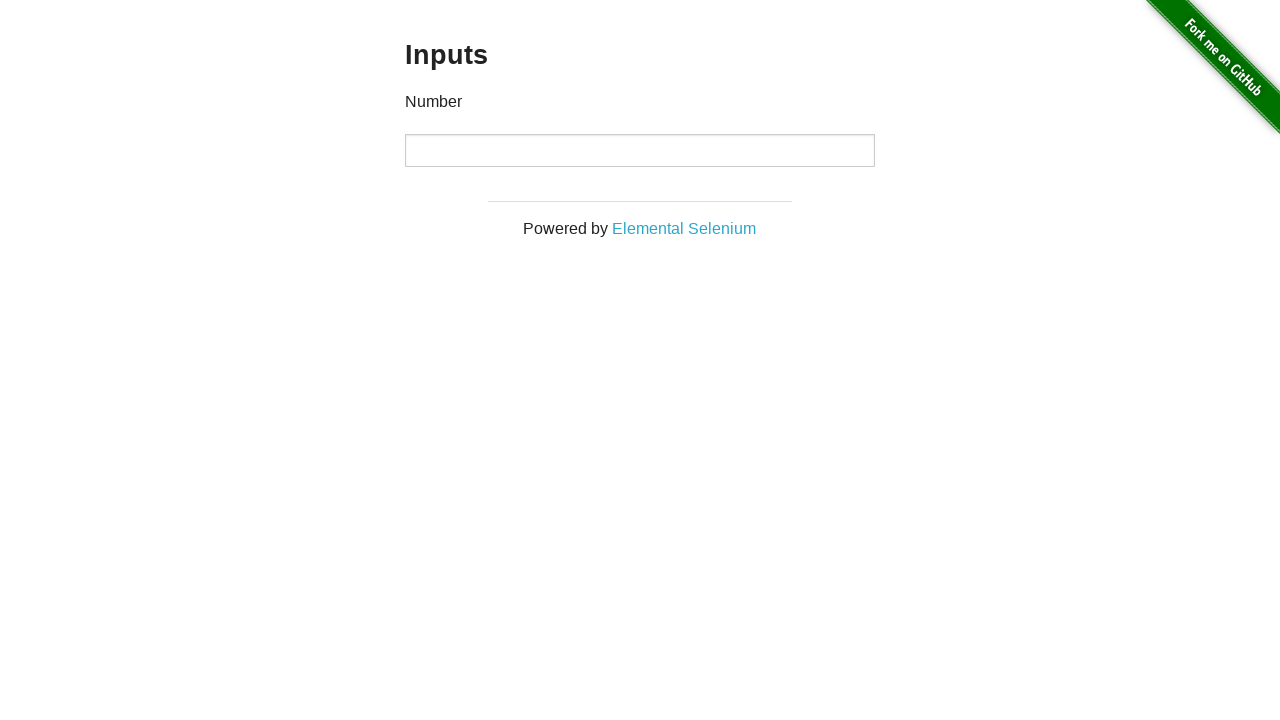

Entered numeric value '42' into the number input field on input[type='number']
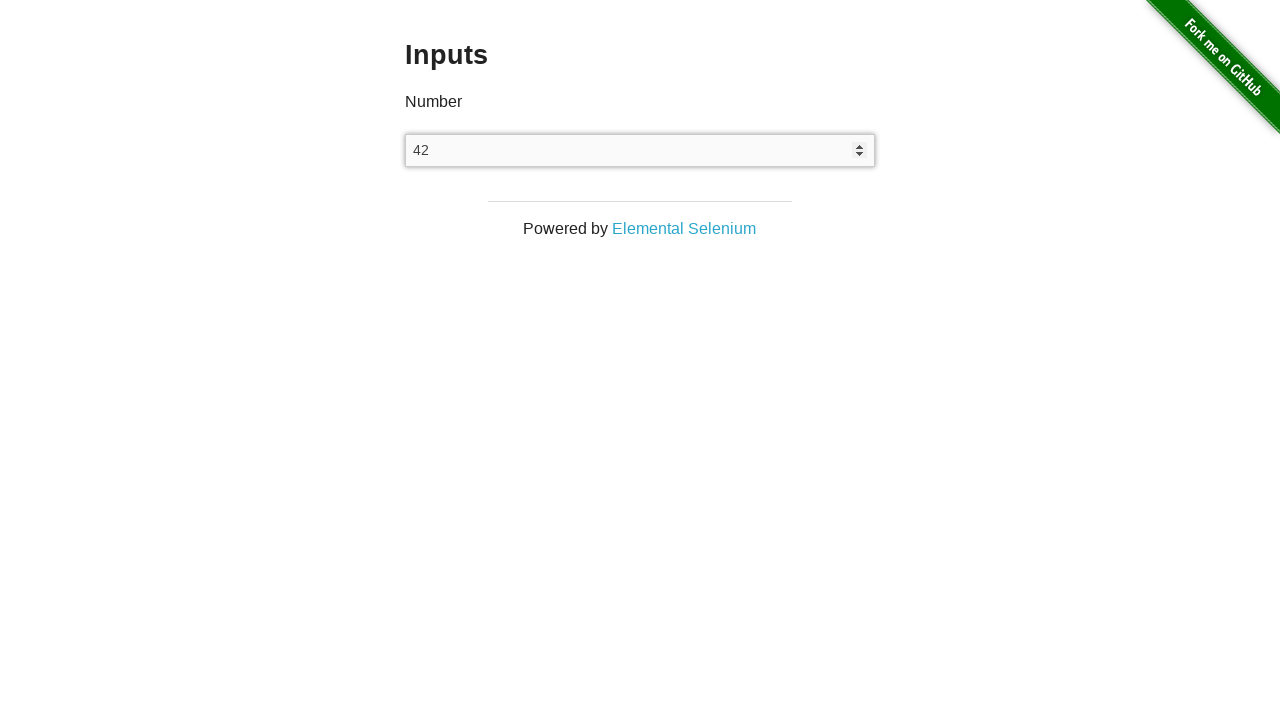

Verified that the input value is correctly set to '42'
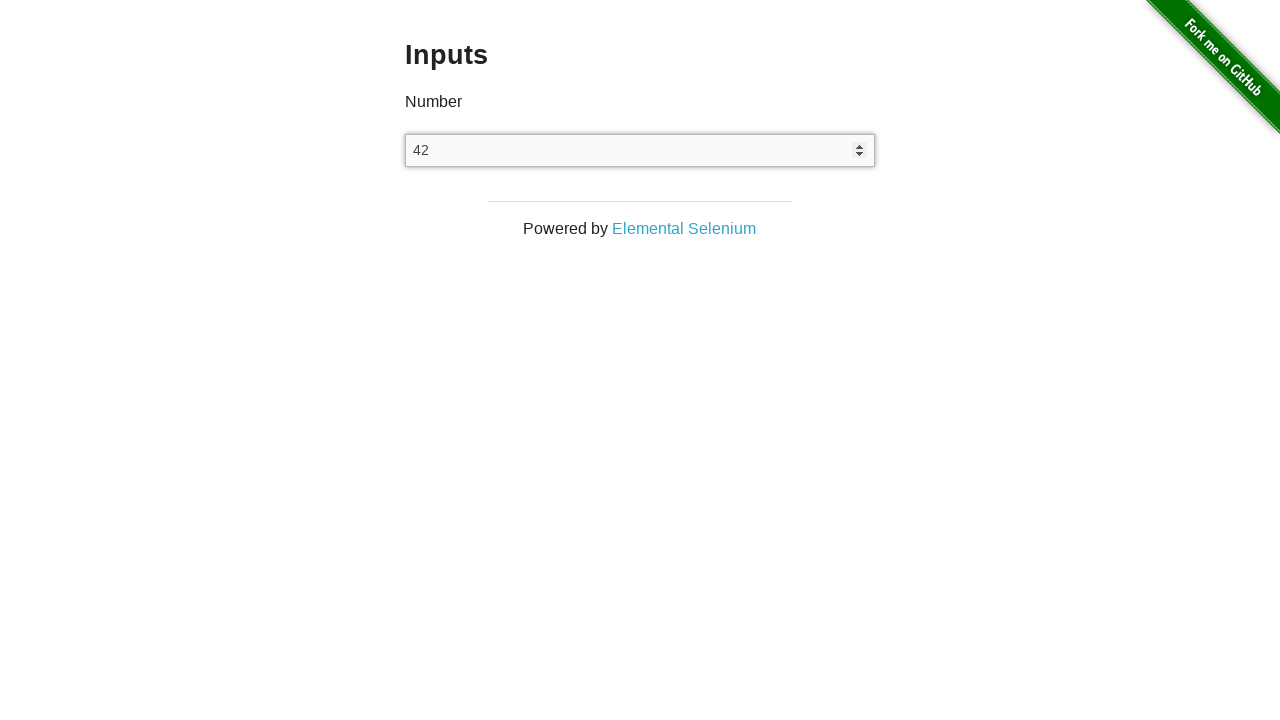

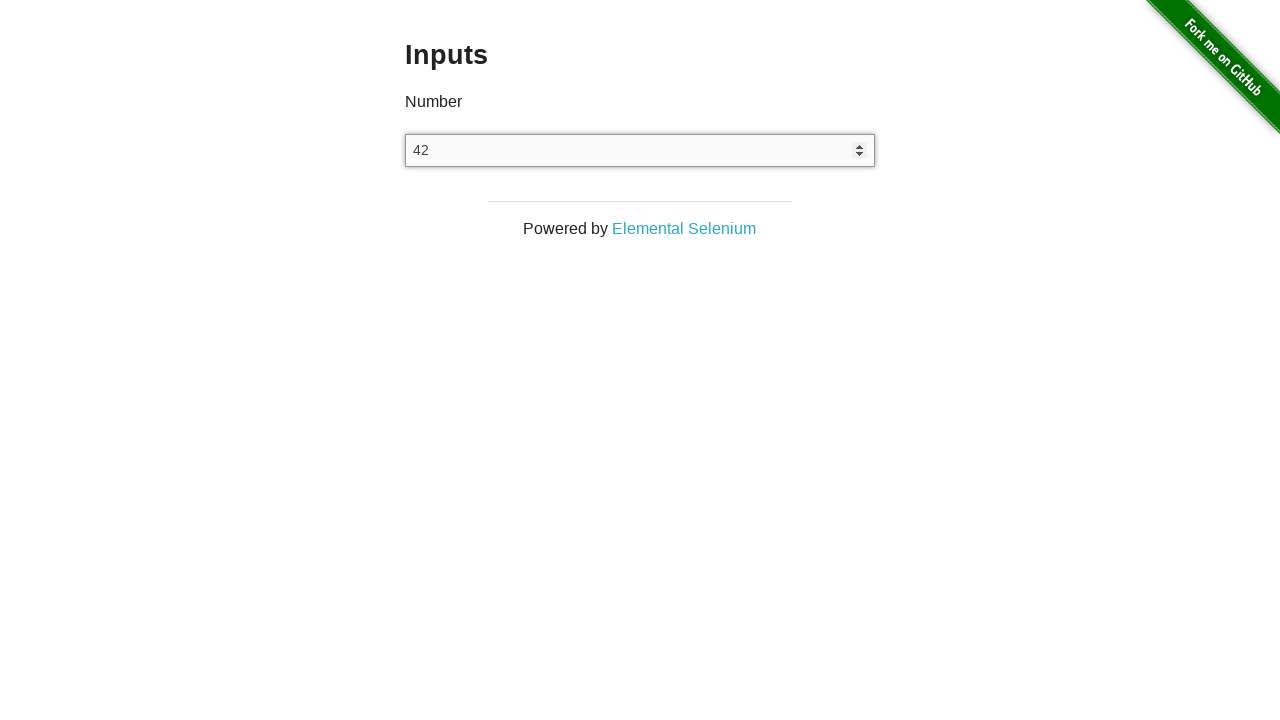